Tests JavaScript alert functionality by triggering an information alert, accepting it, and verifying the result message

Starting URL: https://practice.cydeo.com/javascript_alerts

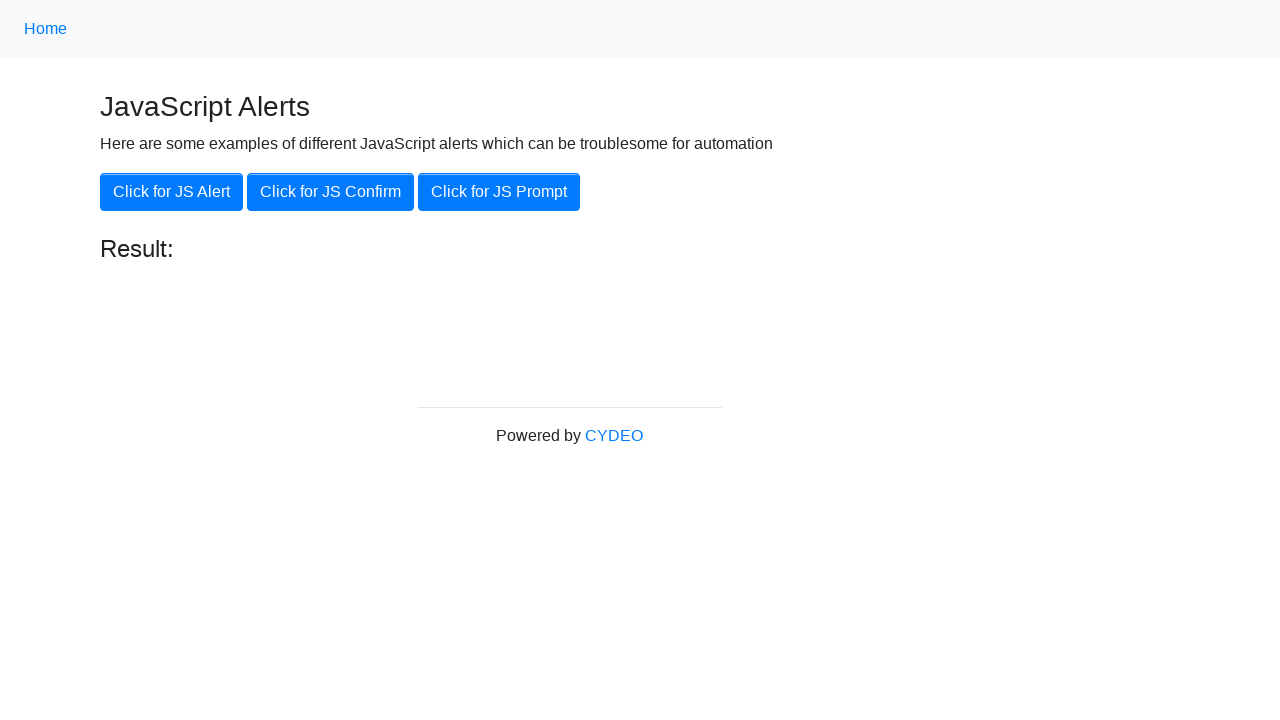

Clicked button to trigger information alert at (172, 192) on button.btn.btn-primary
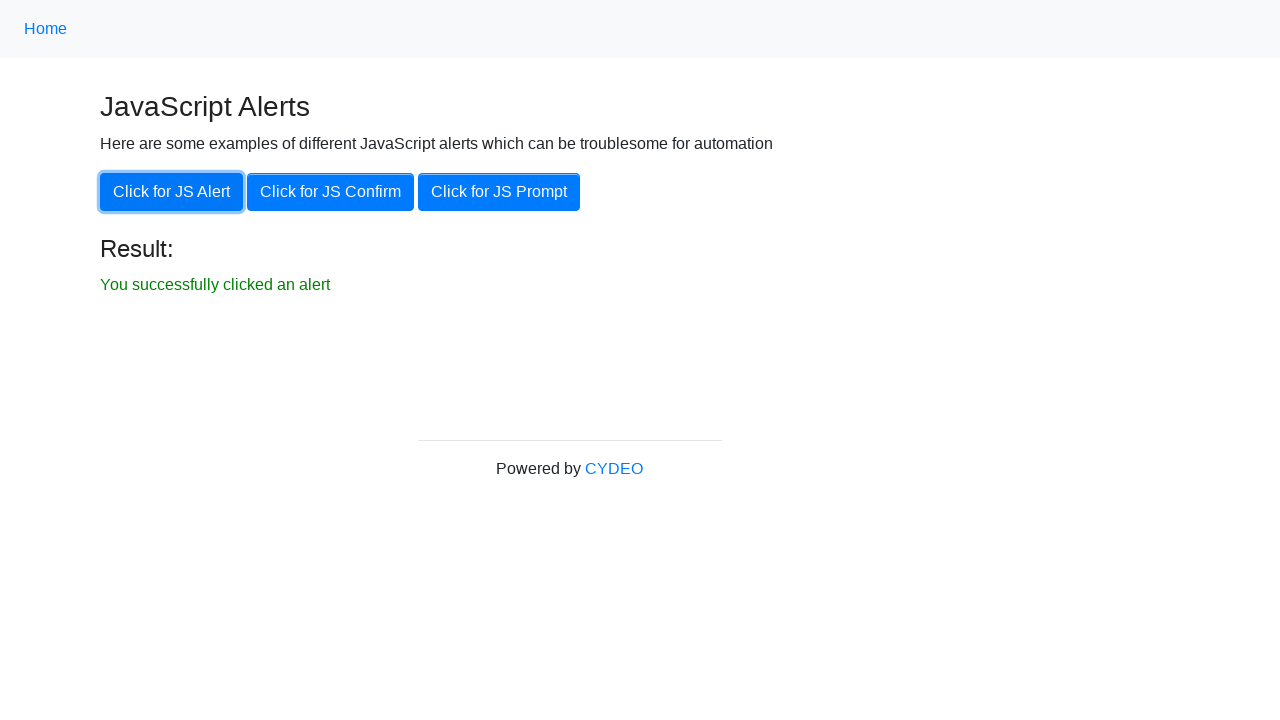

Set up dialog handler to accept alerts
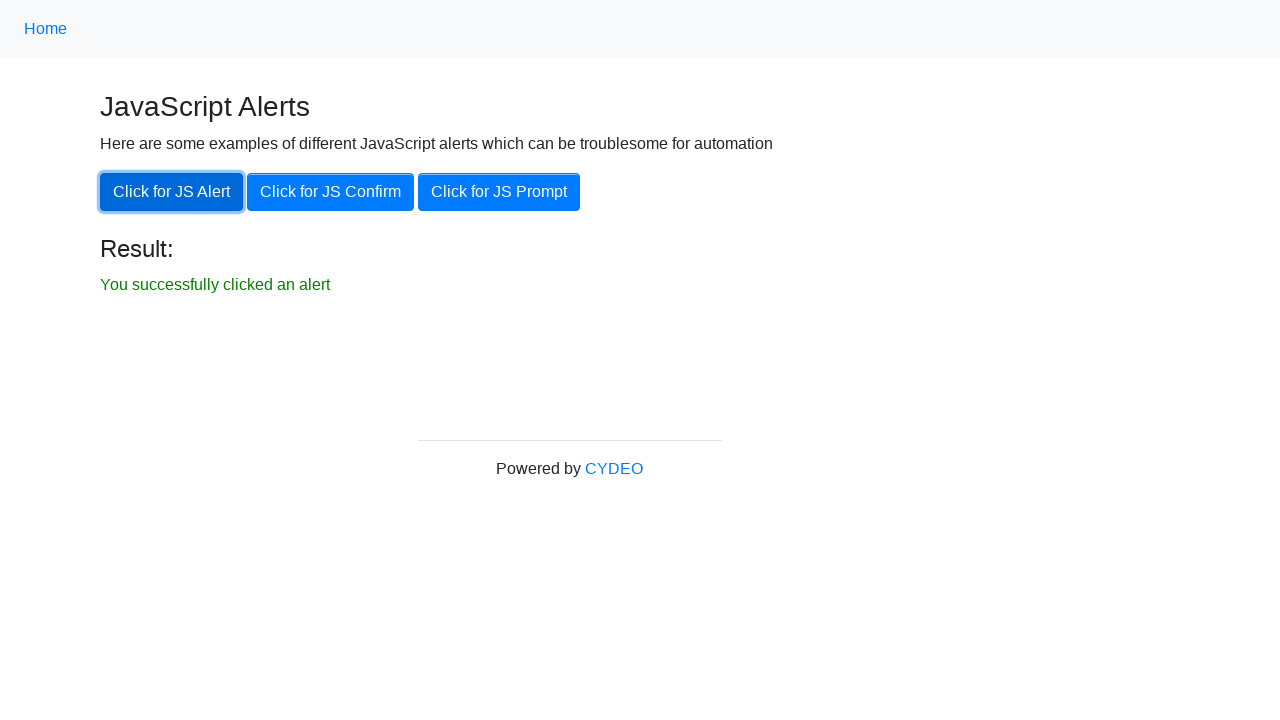

Clicked button again to trigger alert with handler active at (172, 192) on button.btn.btn-primary
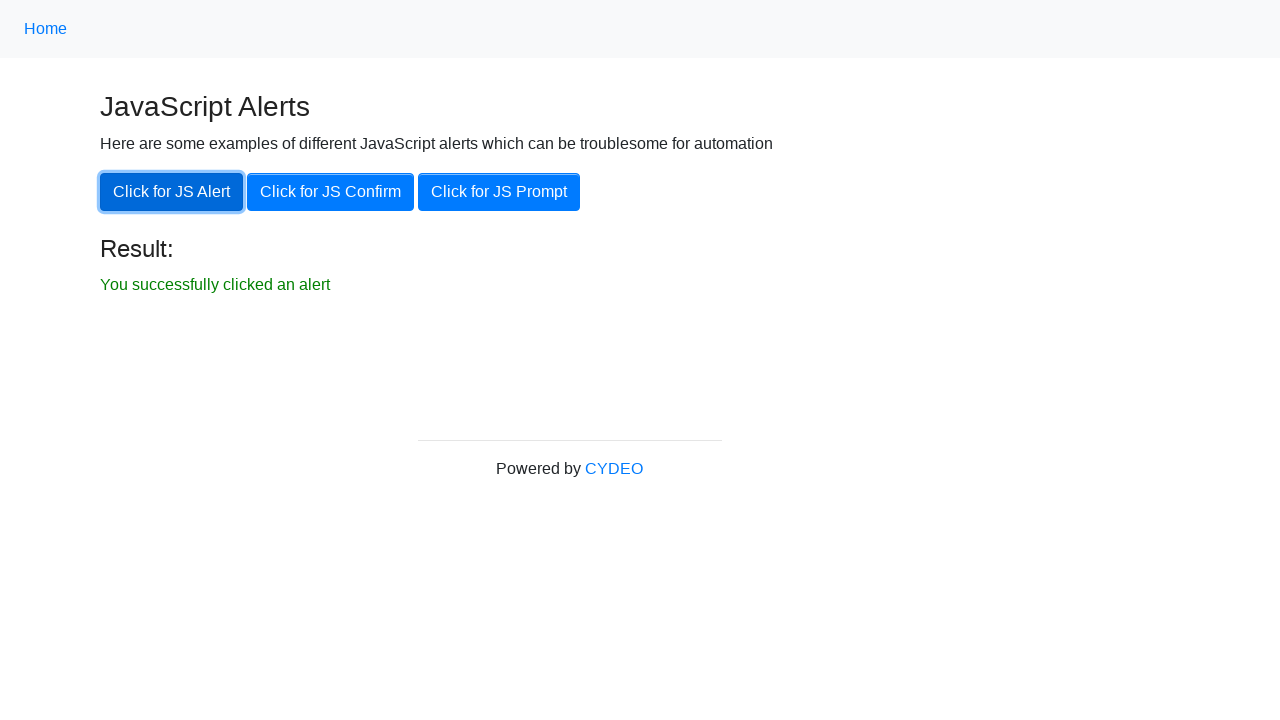

Located result element
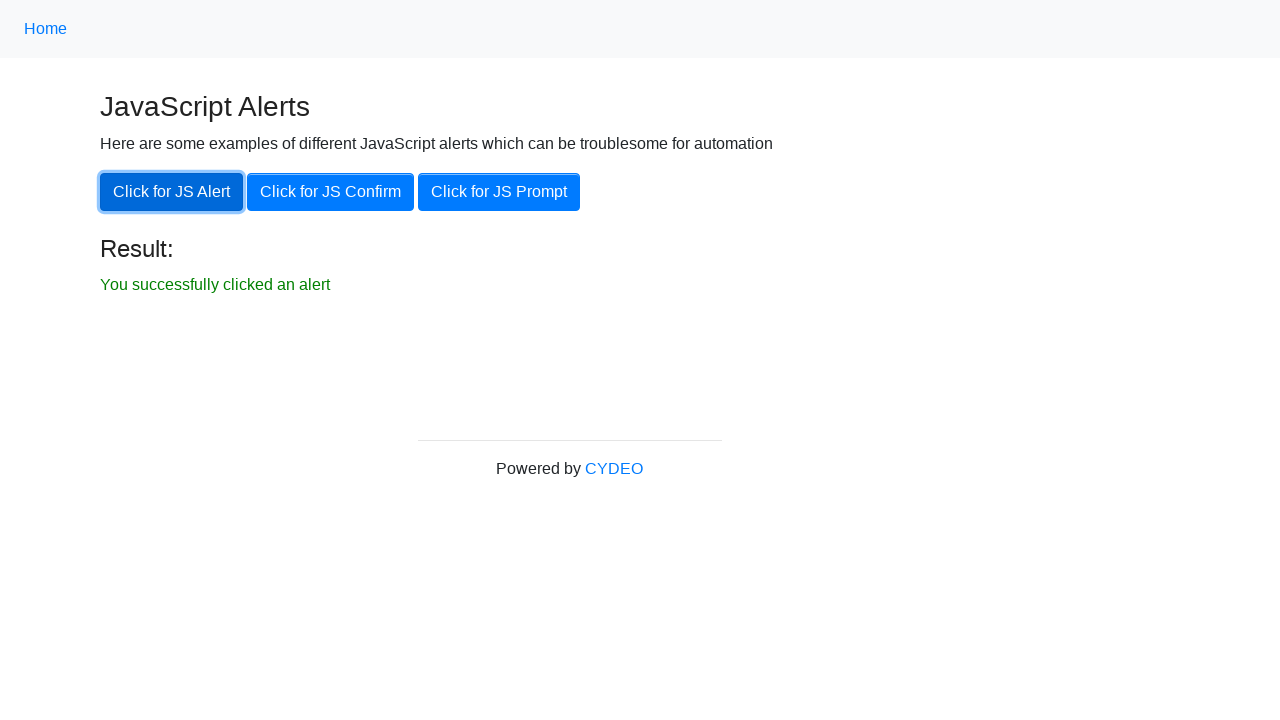

Verified result text matches expected message: 'You successfully clicked an alert'
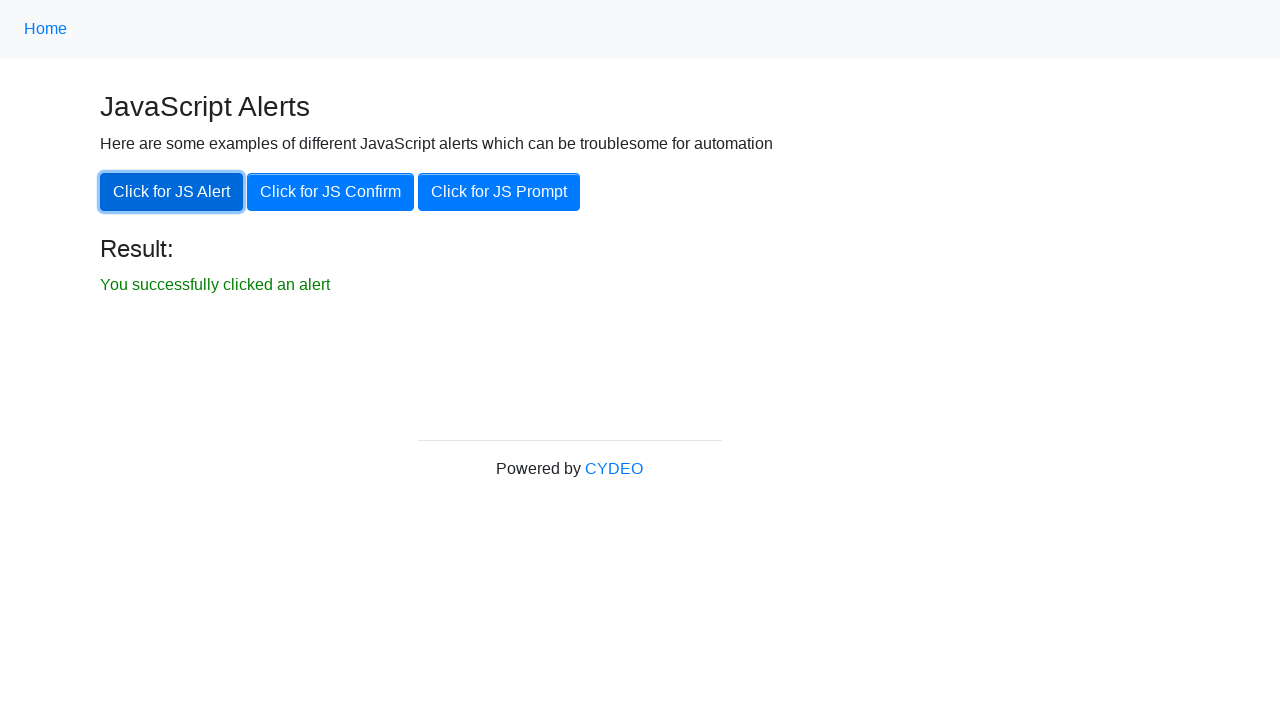

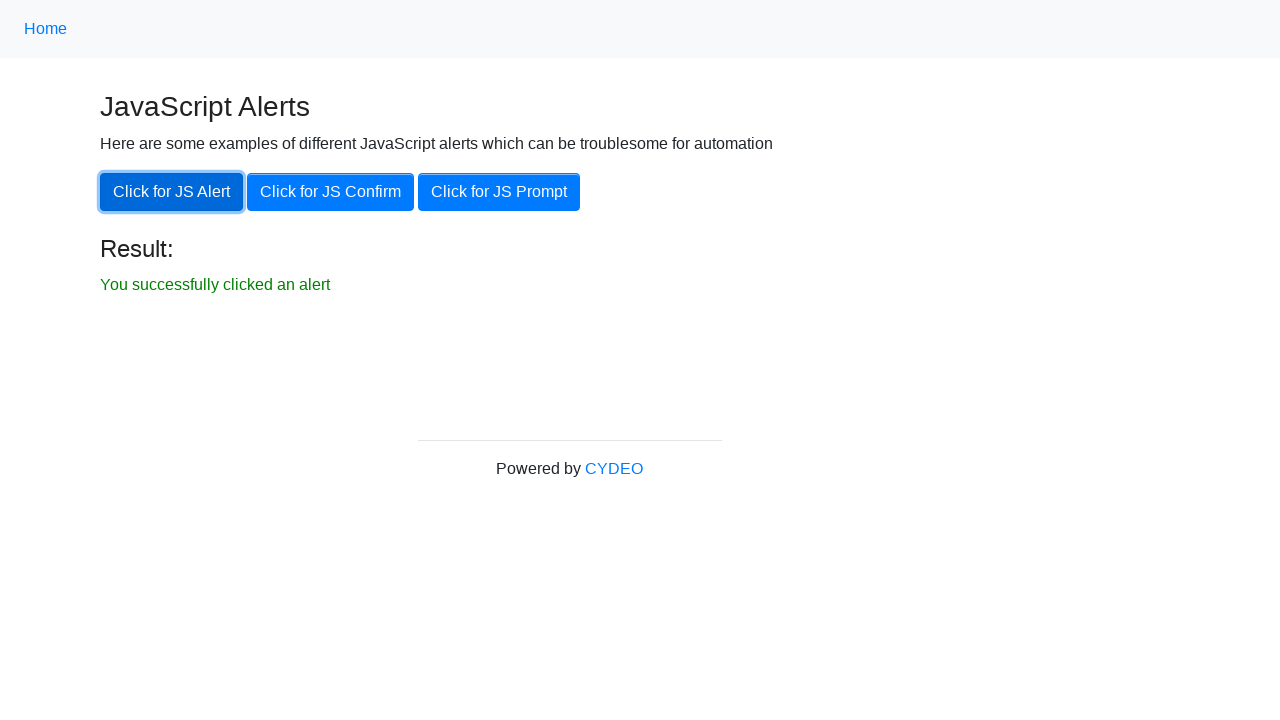